Navigates to Flipkart homepage and verifies that images are present on the page

Starting URL: https://www.flipkart.com/

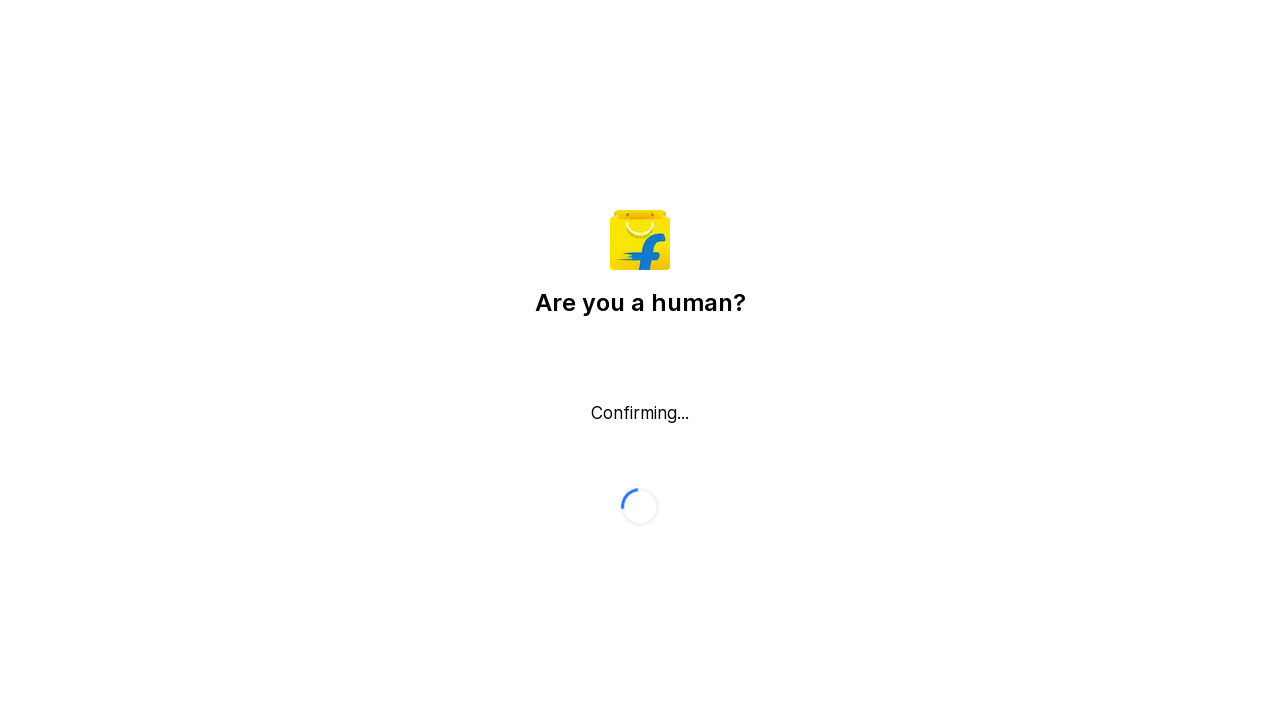

Waited for images to load on Flipkart homepage
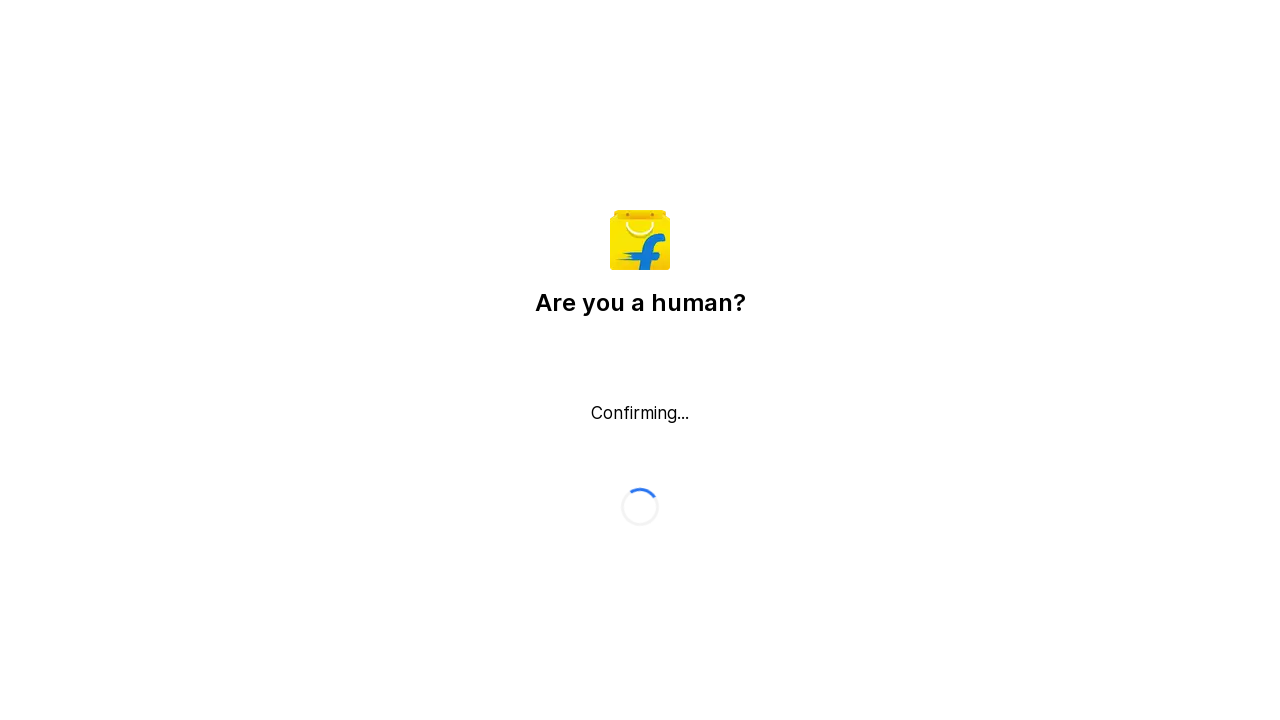

Located all img elements on the page
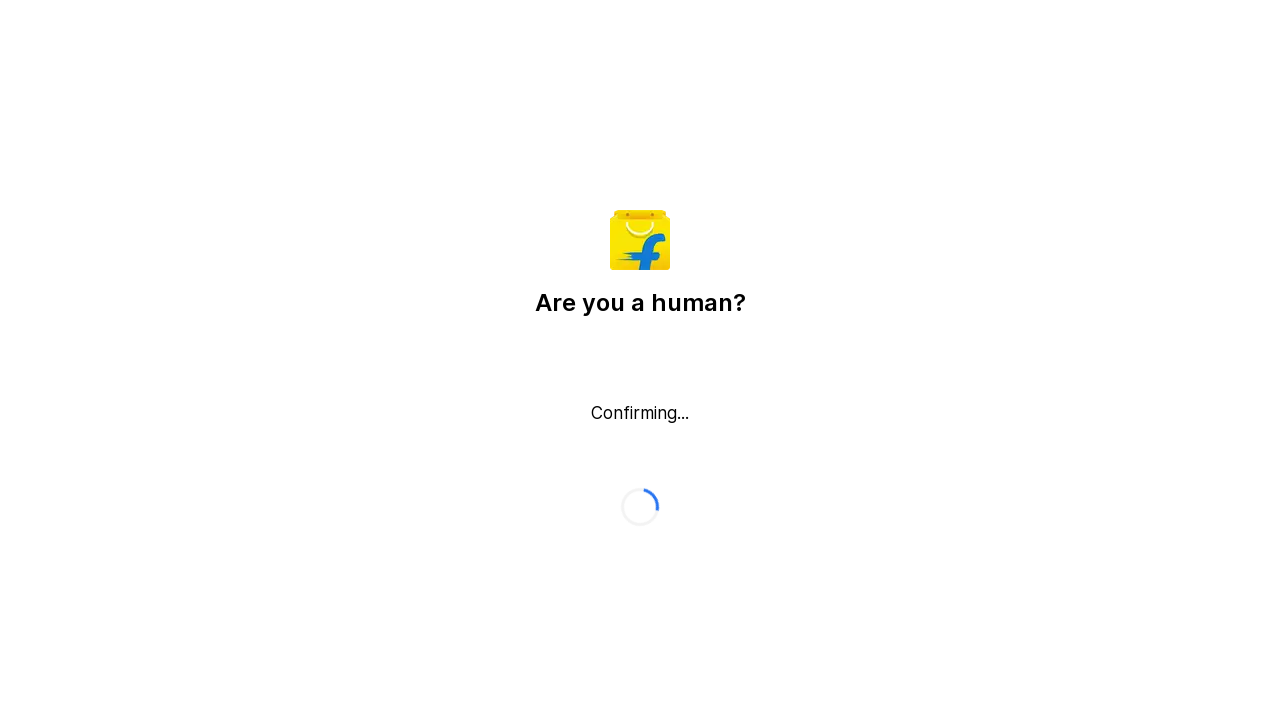

Verified that at least one image is present on Flipkart homepage
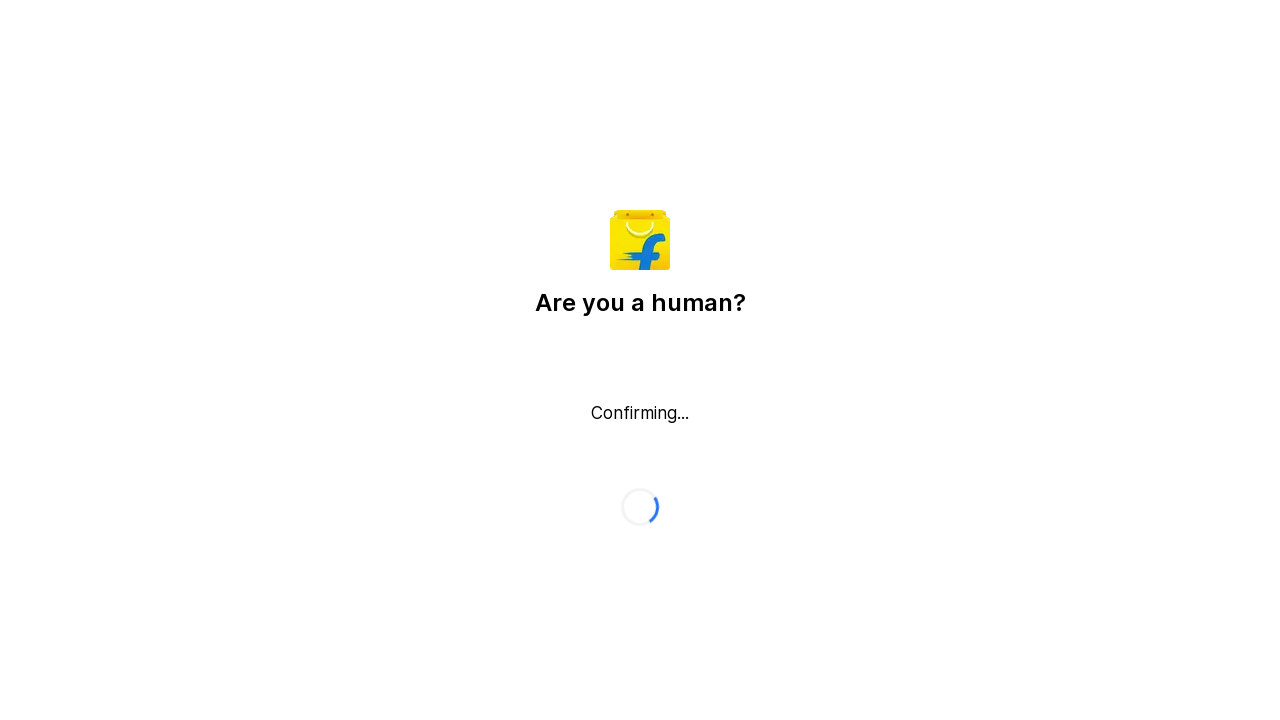

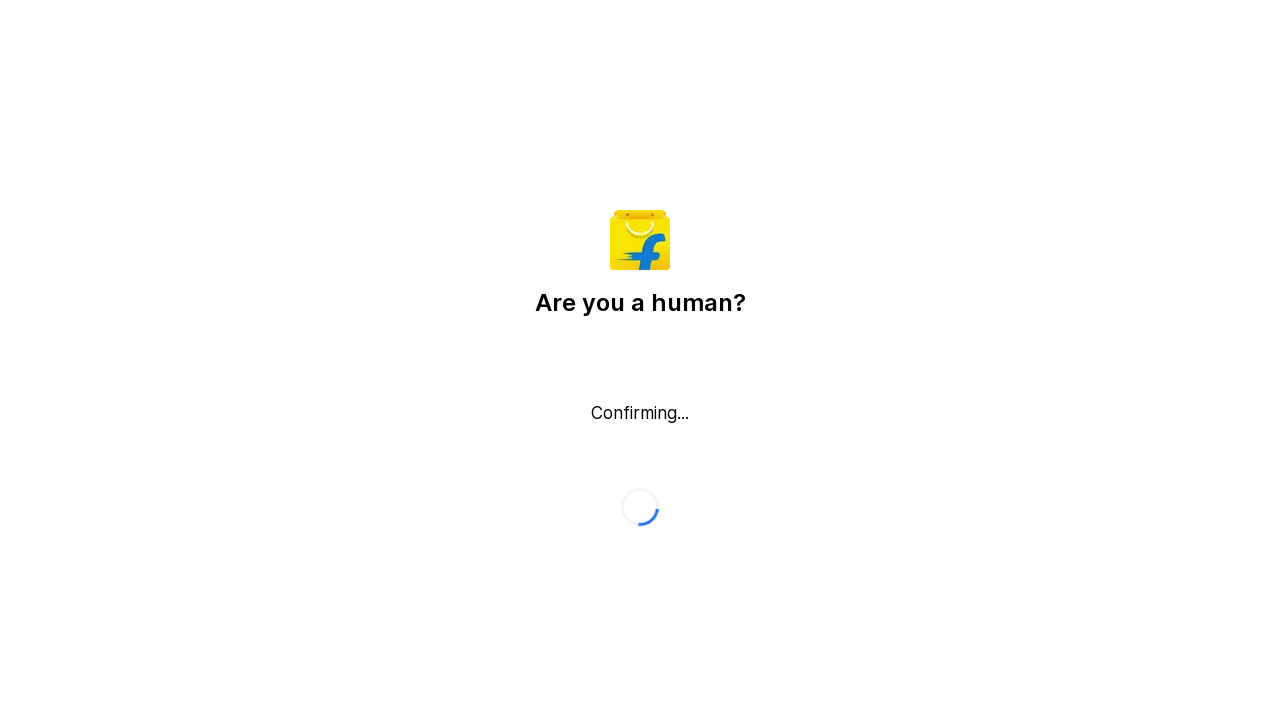